Tests that validation error messages disappear when user fills in mandatory fields on contact form

Starting URL: http://jupiter.cloud.planittesting.com

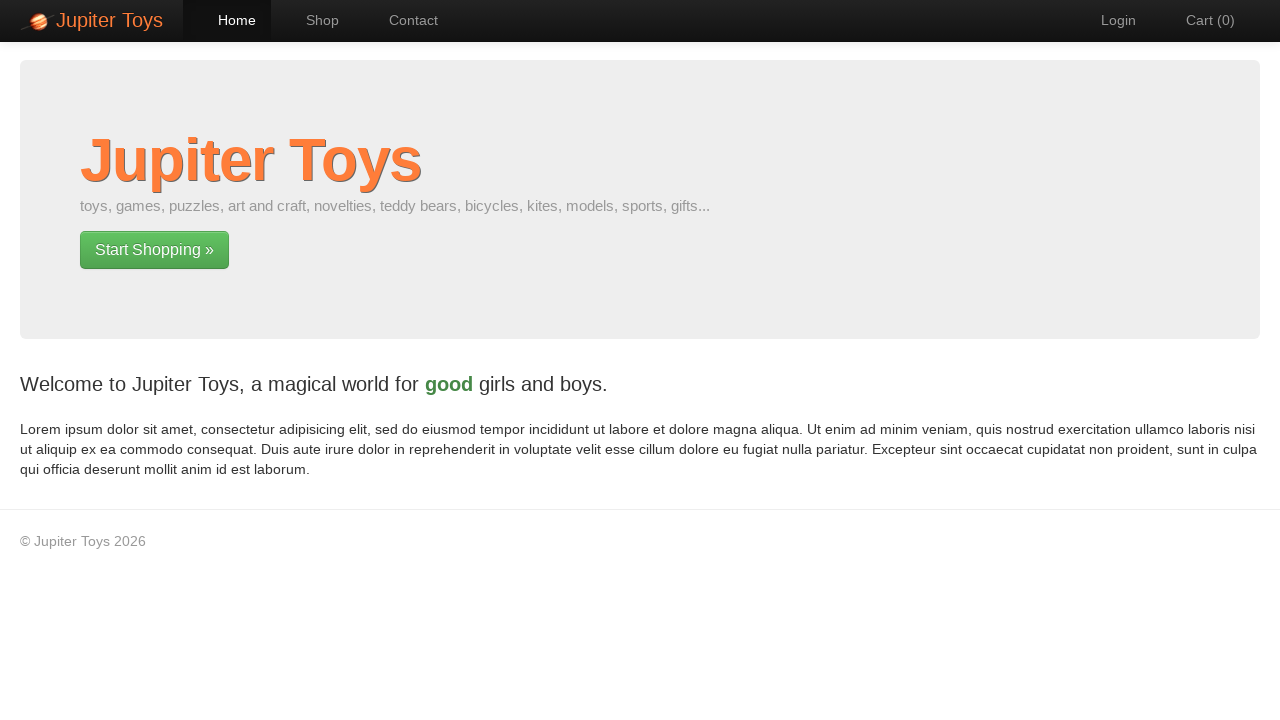

Clicked on contact navigation link at (404, 20) on #nav-contact
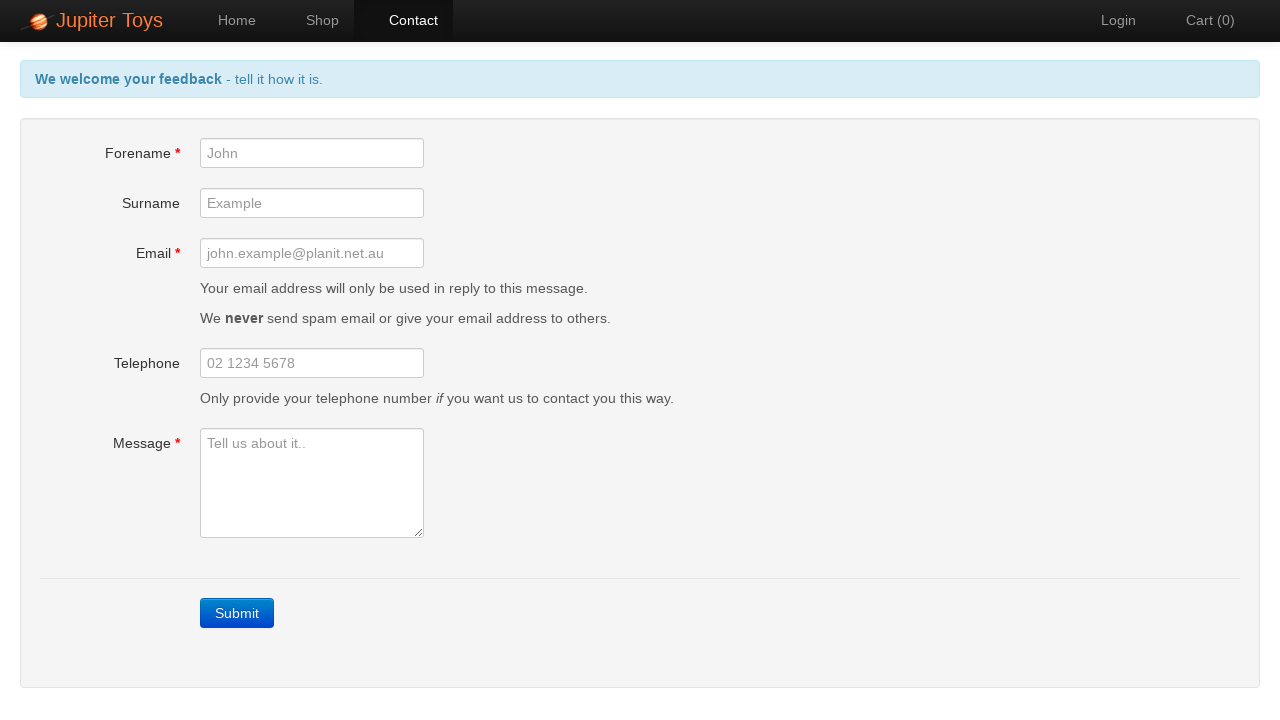

Clicked submit button to trigger validation errors at (237, 613) on internal:role=link[name="Submit"i]
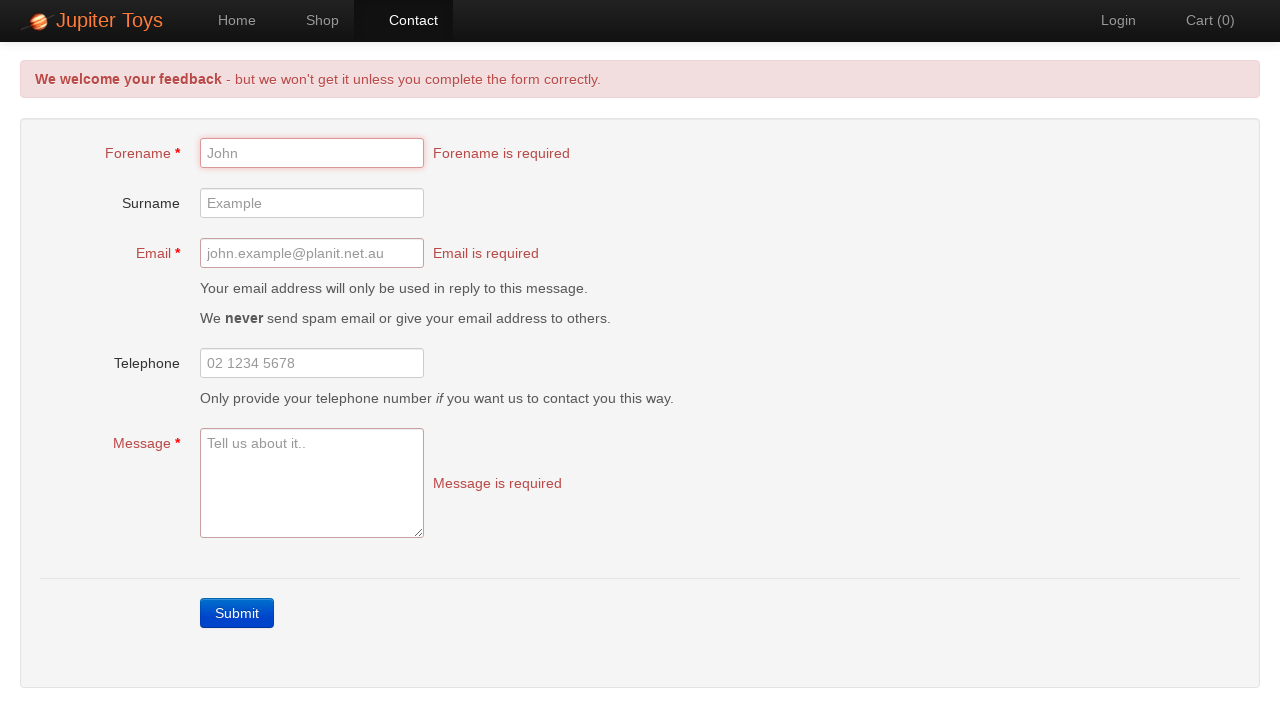

Filled forename field with 'Sandy' on #forename
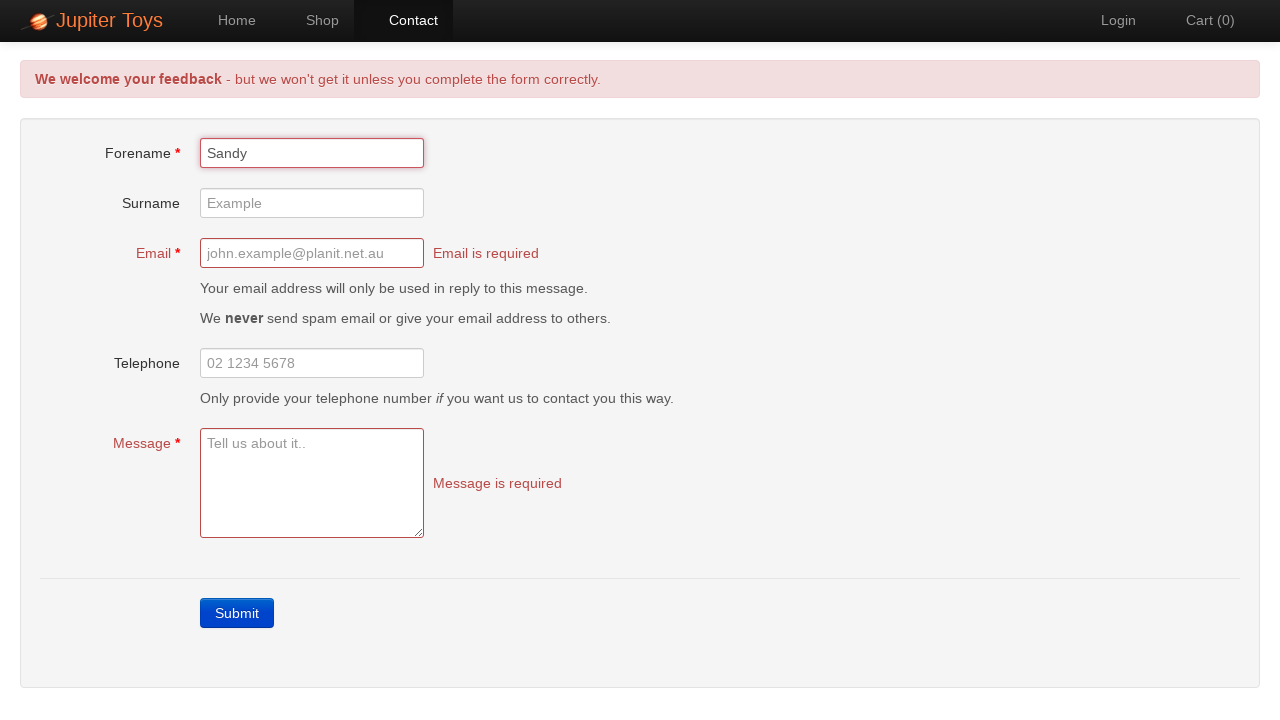

Filled email field with 'sandy.test@example.com' on #email
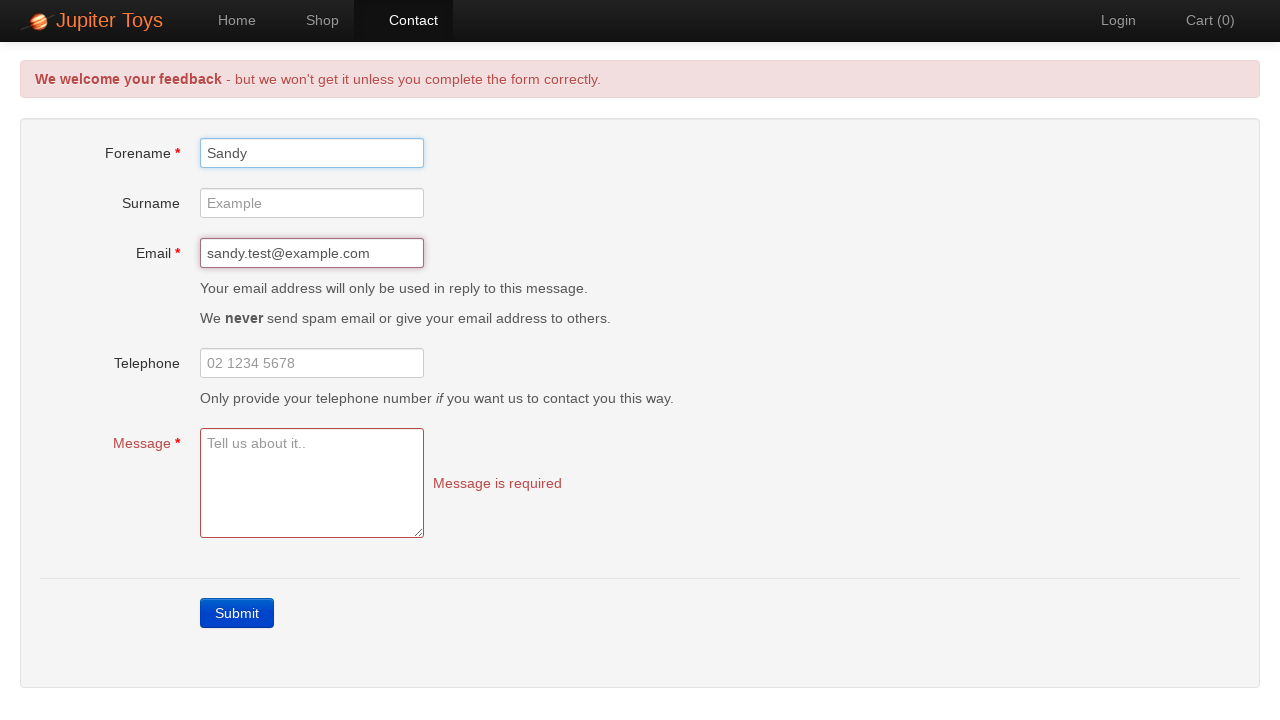

Filled message field with 'Test message content' on #message
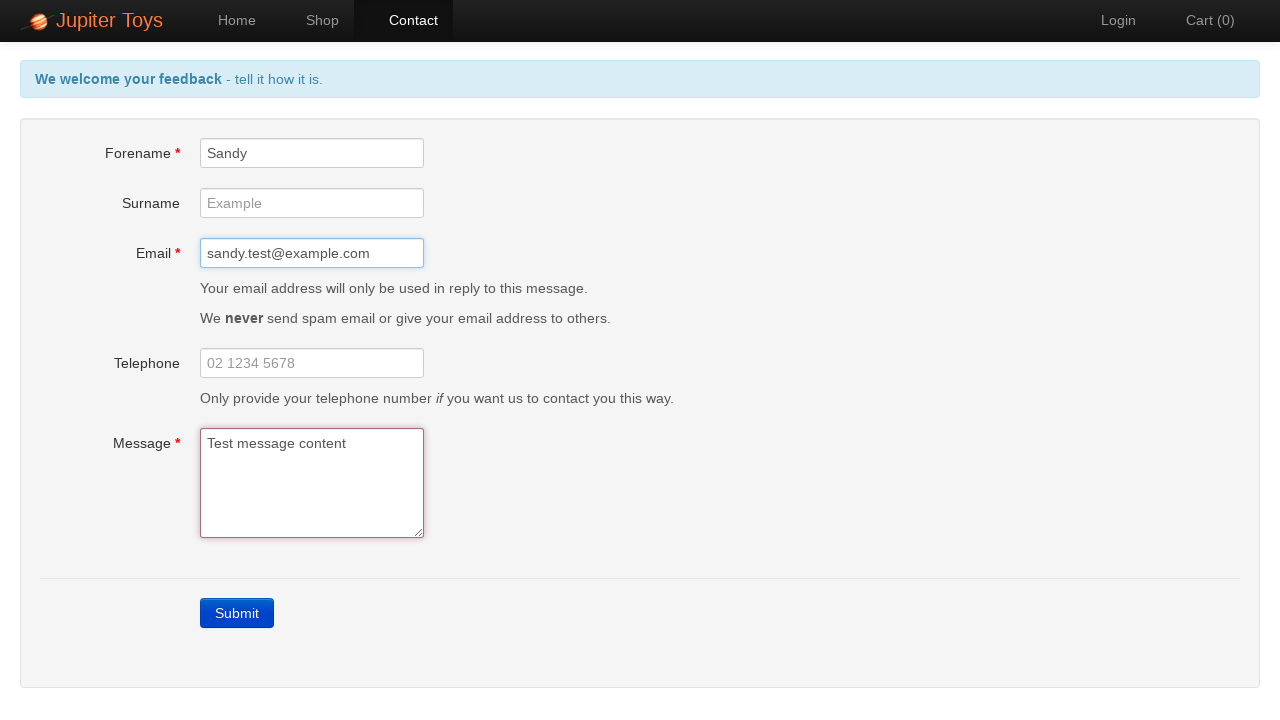

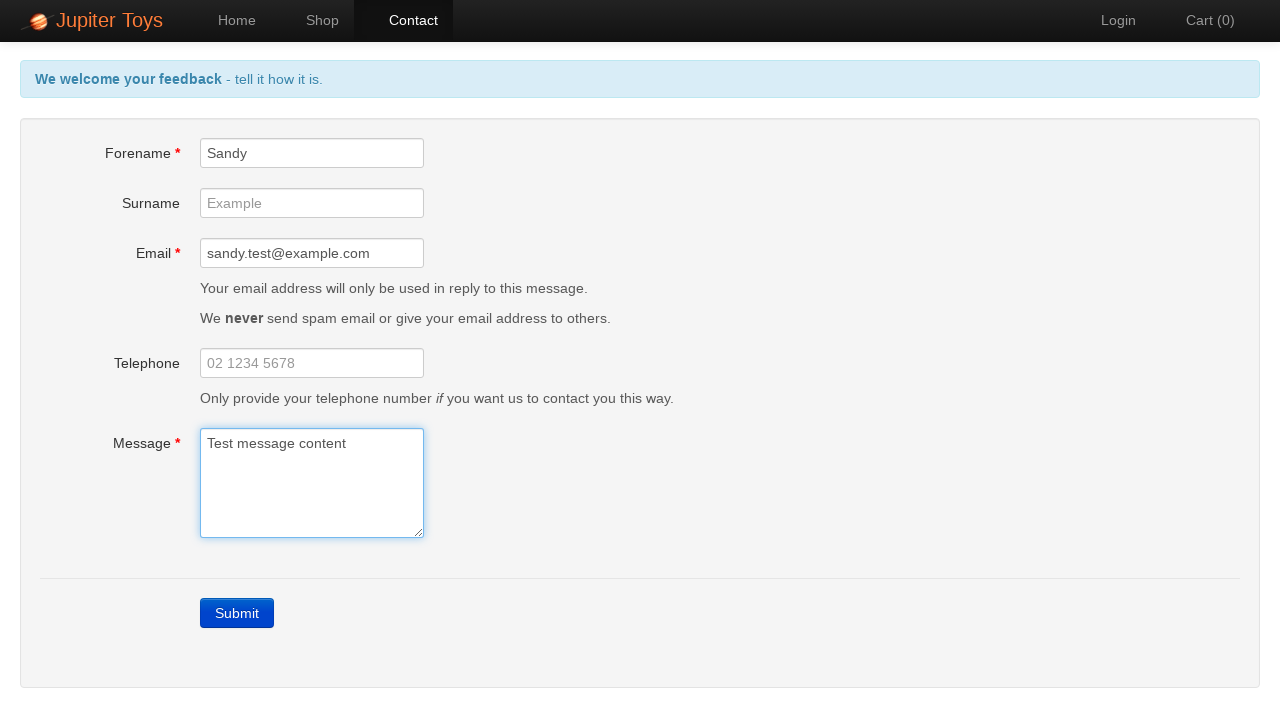